Tests a text box form by filling fields, using keyboard shortcuts to copy current address to permanent address field, and submitting the form

Starting URL: https://demoqa.com/text-box

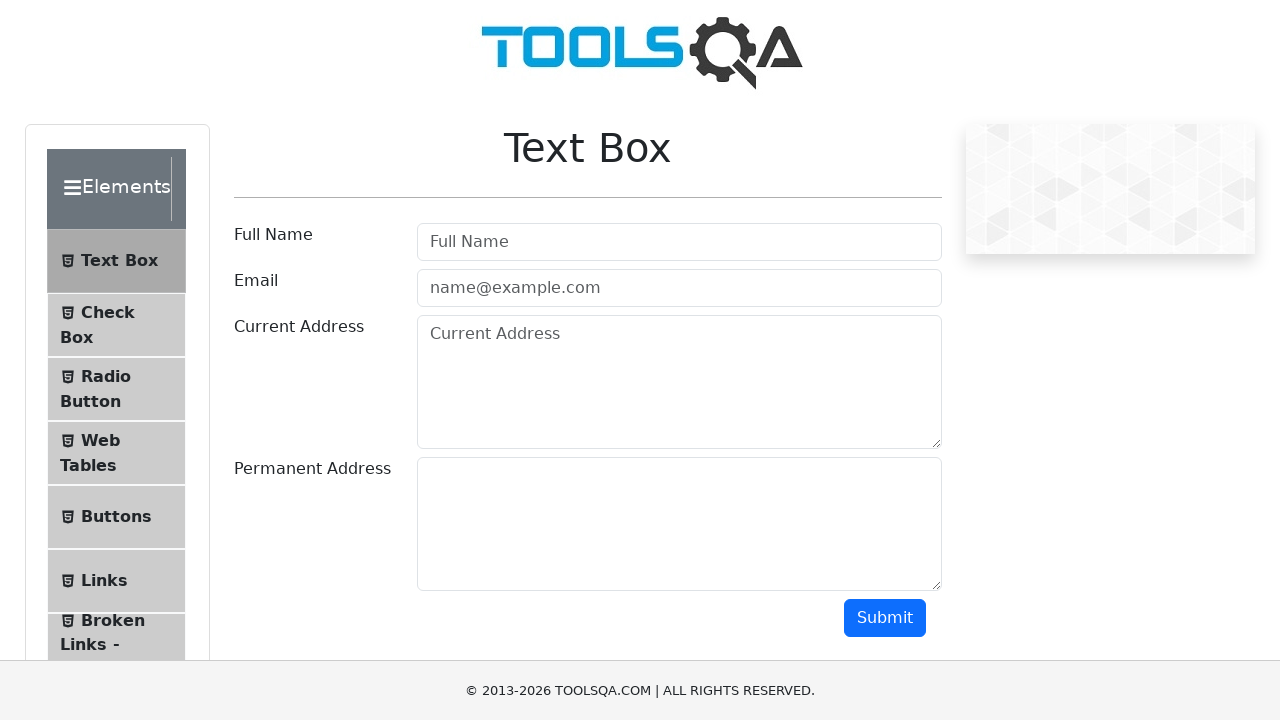

Clicked on Full Name field at (679, 242) on #userName
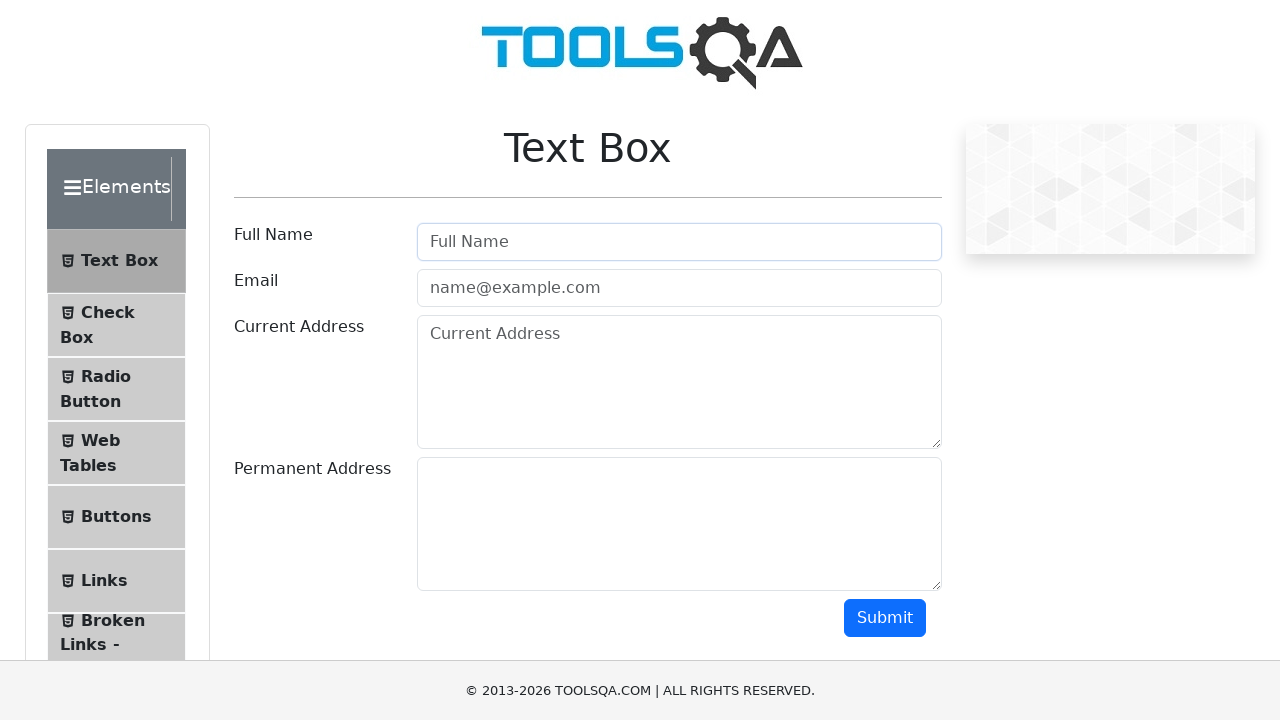

Pressed Shift key down
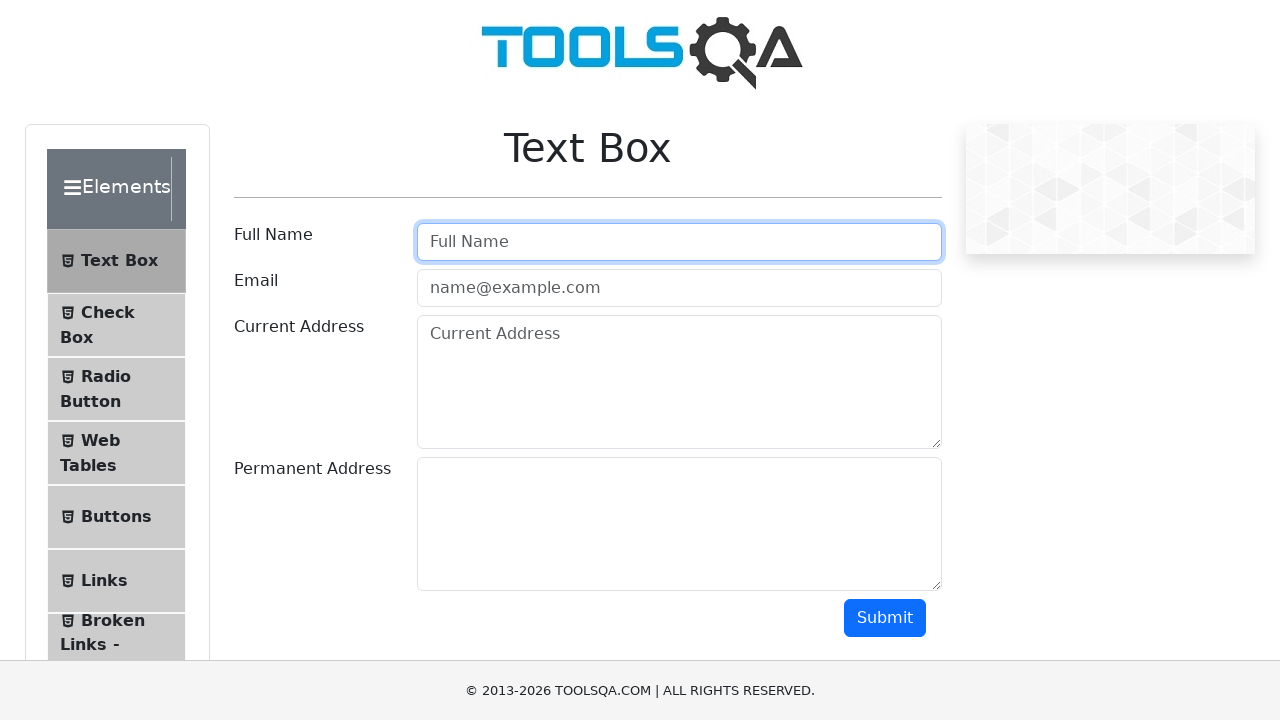

Typed capital 'M'
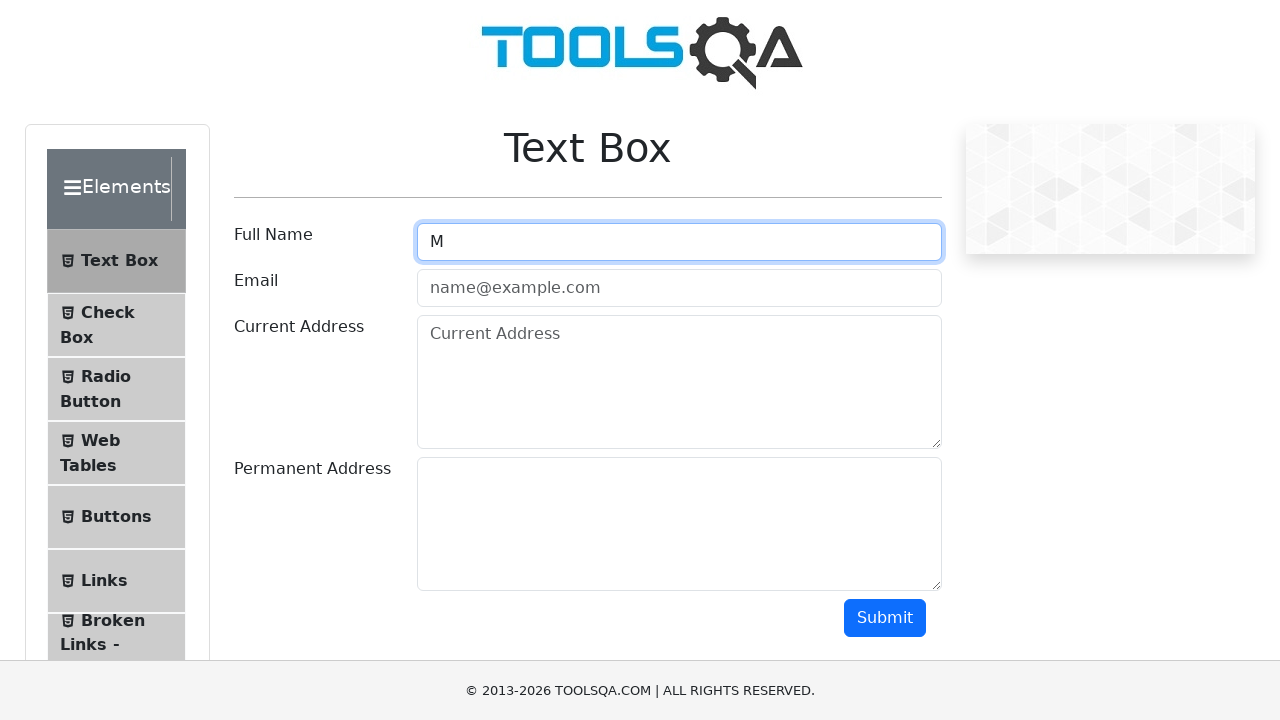

Released Shift key
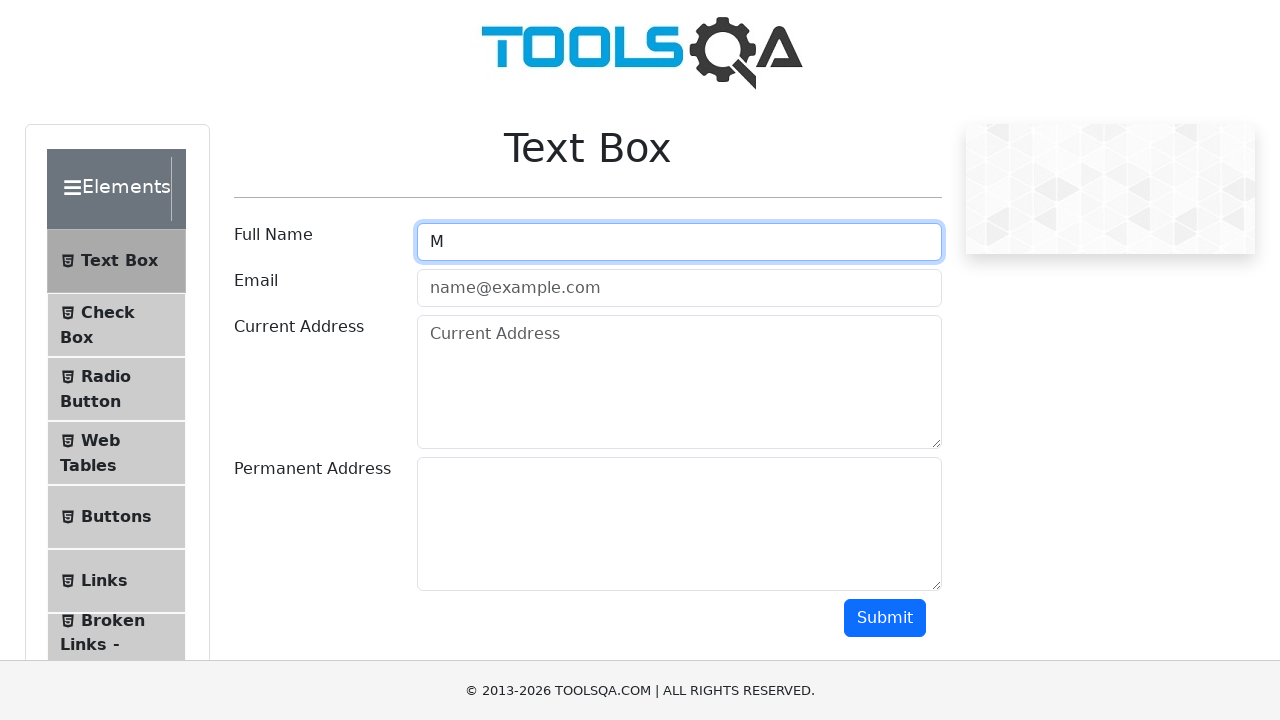

Typed 'ohini Sapkale' to complete Full Name
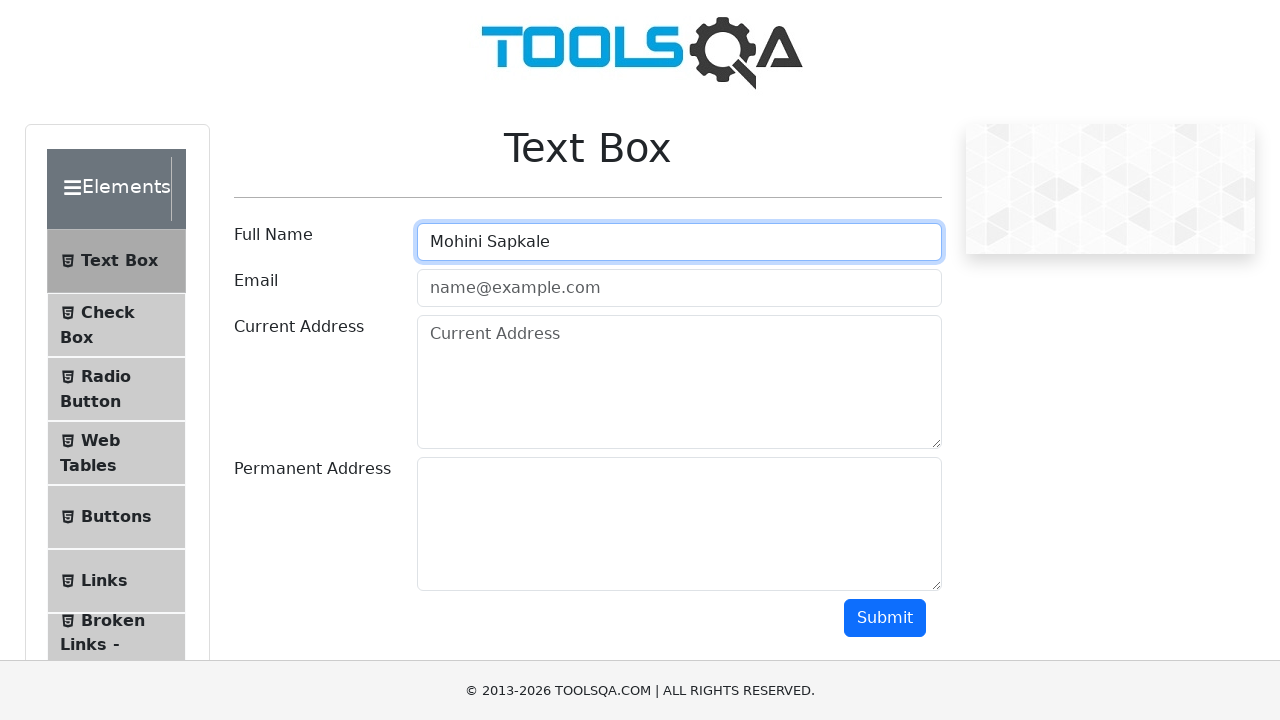

Filled Email field with 'mohini@gmail.com' on #userEmail
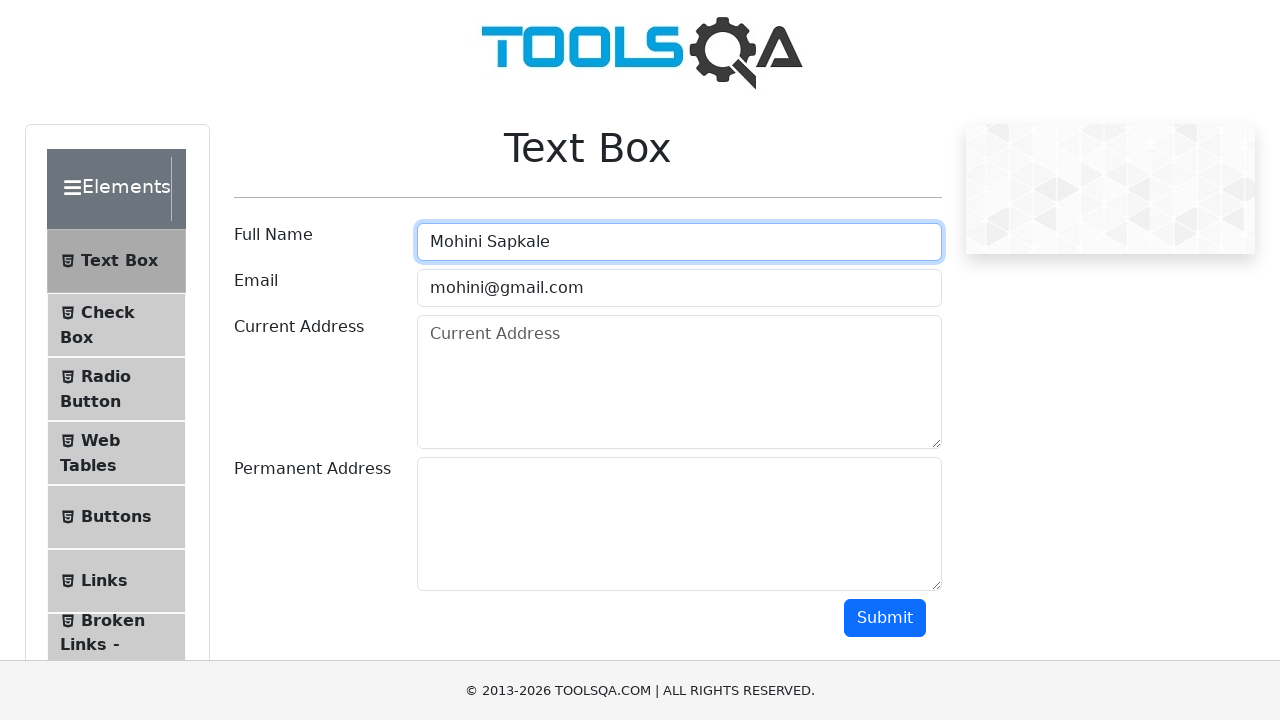

Filled Current Address field with 'Vrindavan Society' on #currentAddress
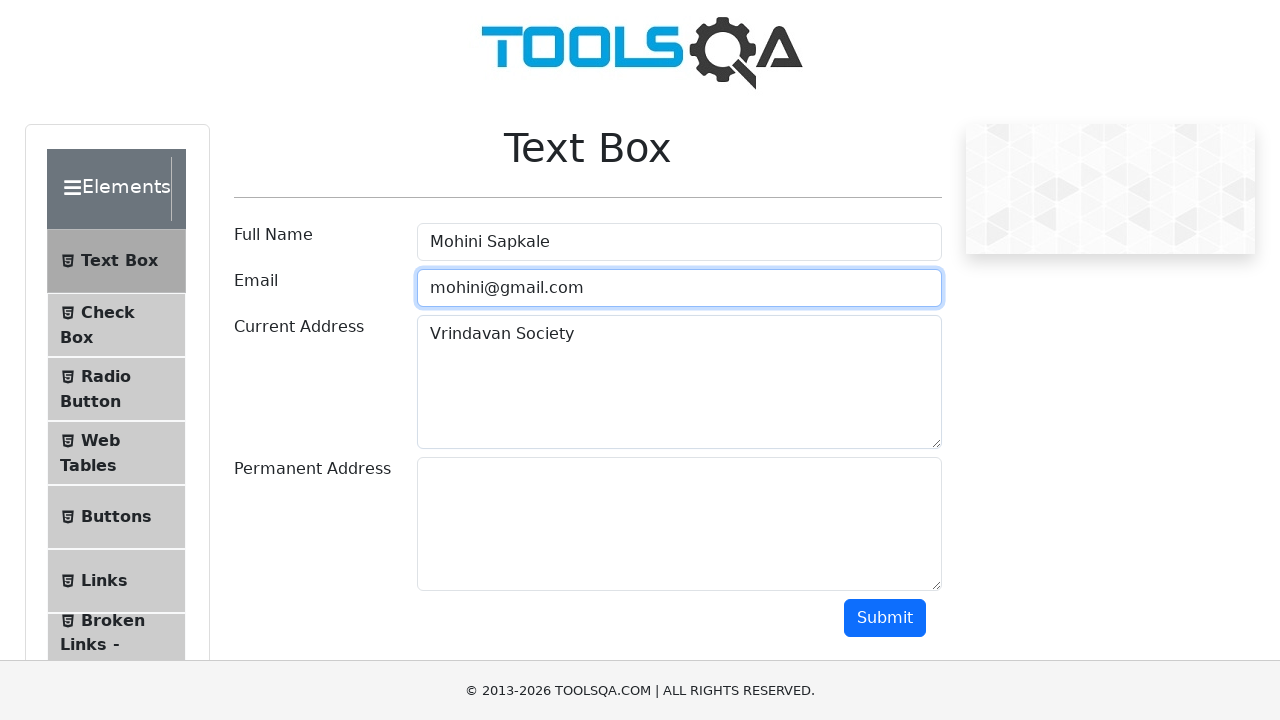

Clicked on Current Address field at (679, 382) on #currentAddress
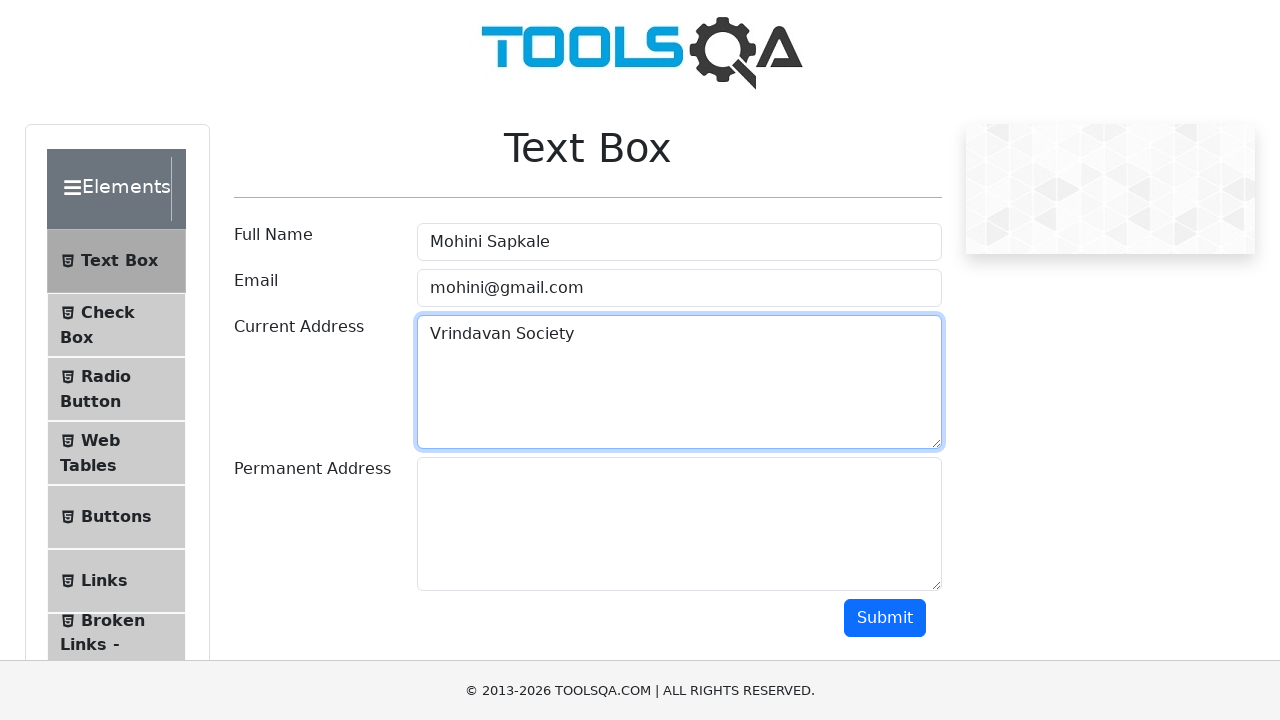

Pressed Control key down
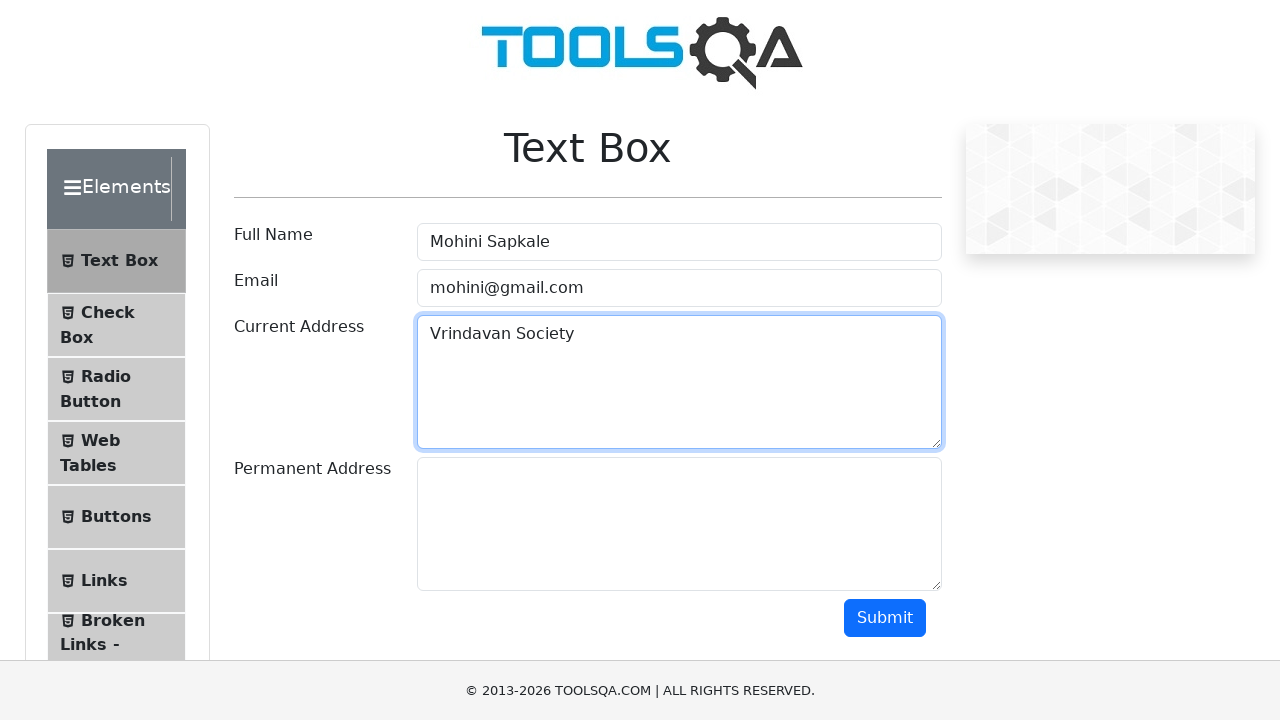

Pressed 'a' to select all text in Current Address
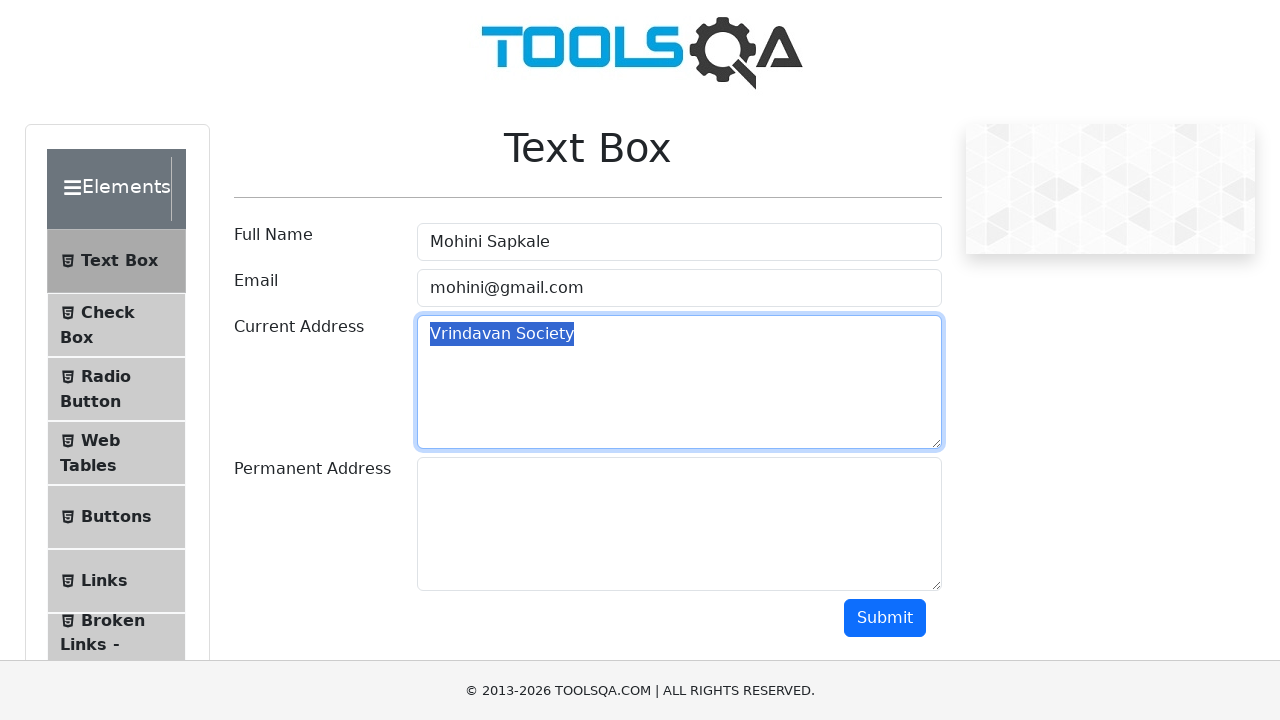

Released Control key after selecting all text
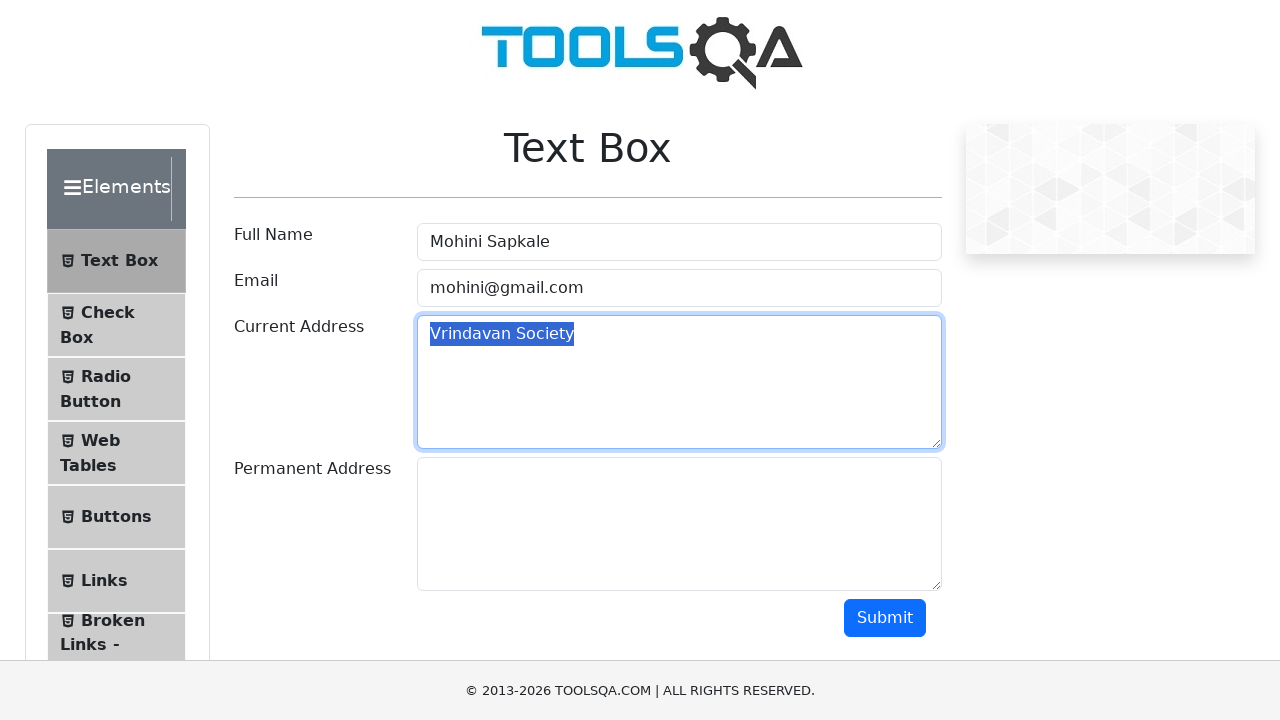

Pressed Control key down to copy
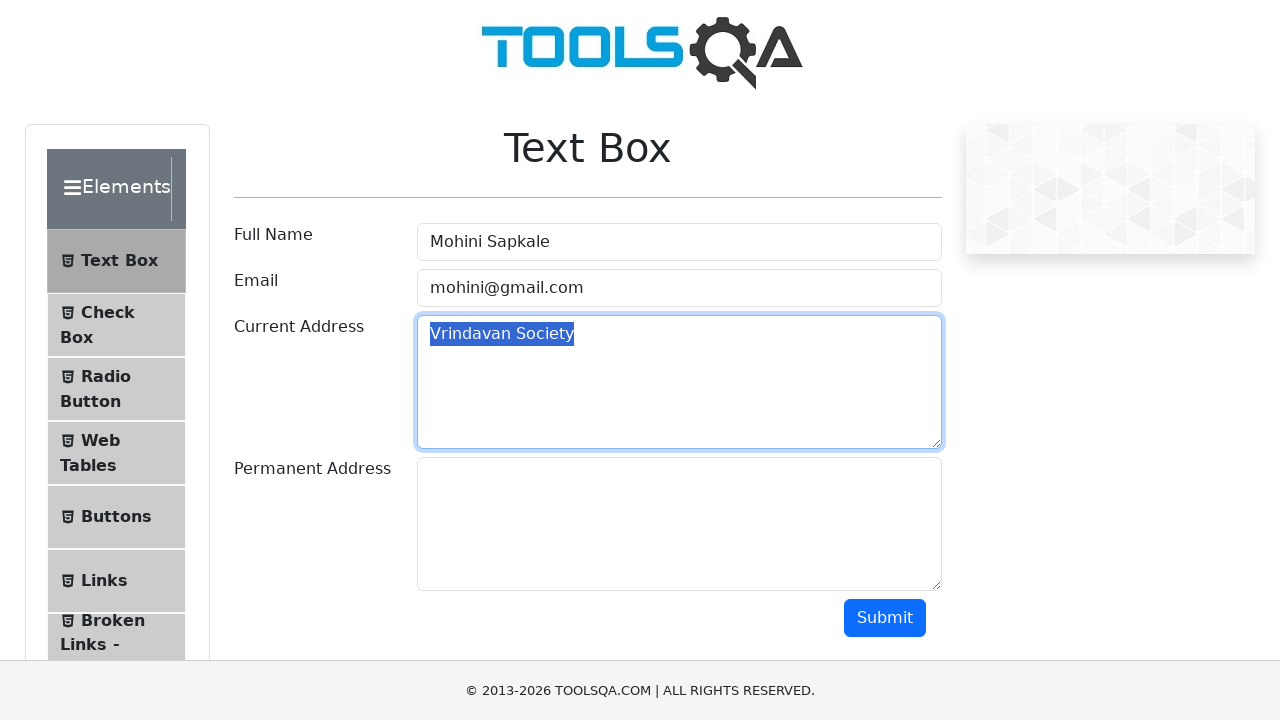

Pressed 'c' to copy Current Address text
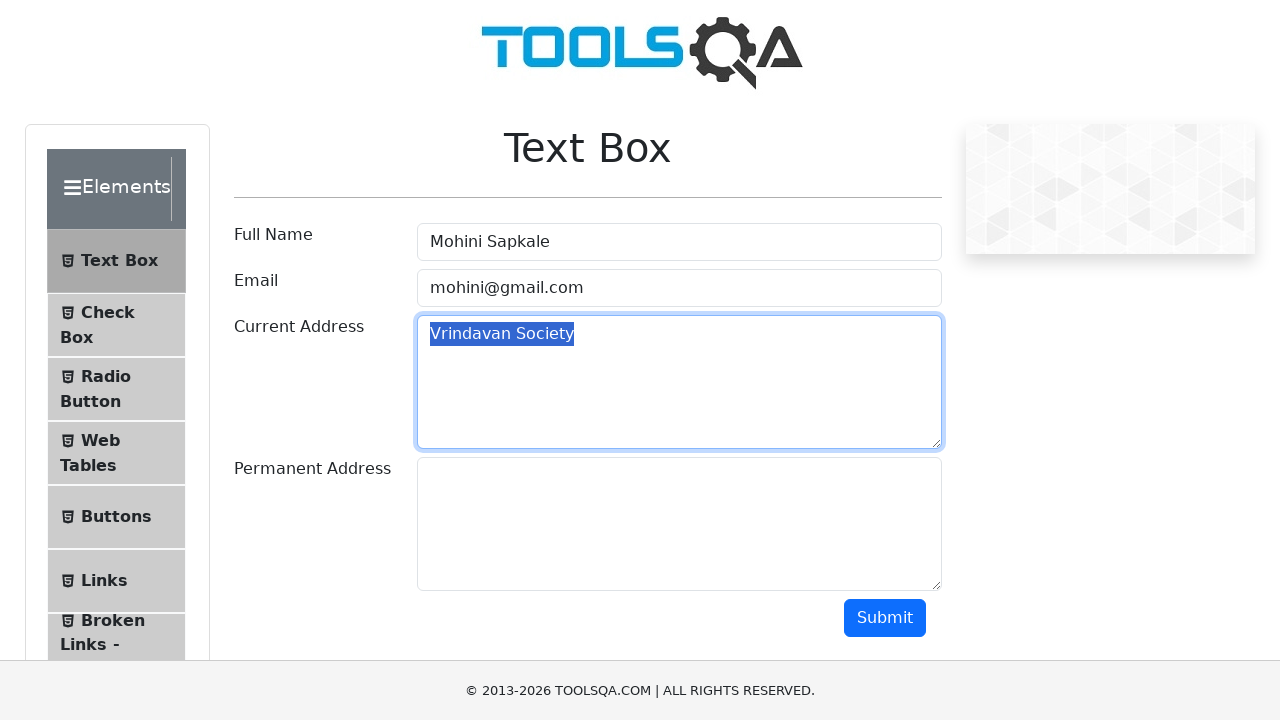

Released Control key after copying
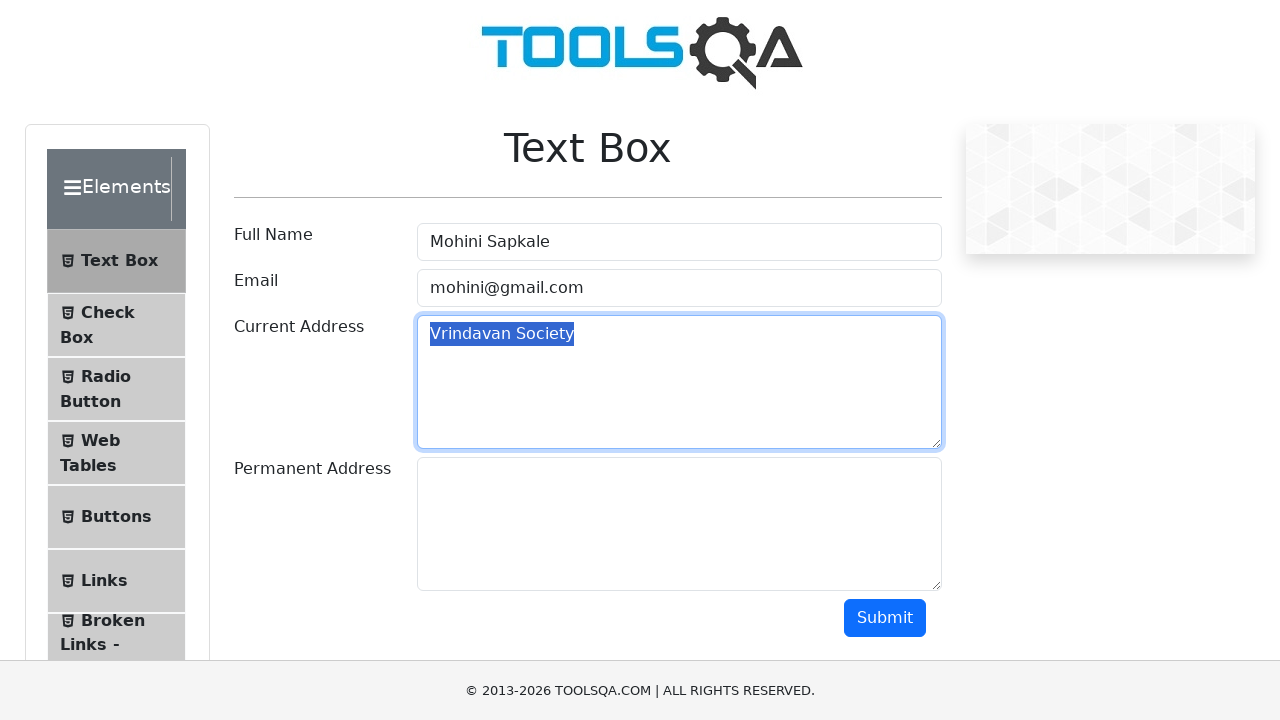

Pressed Tab to move to Permanent Address field
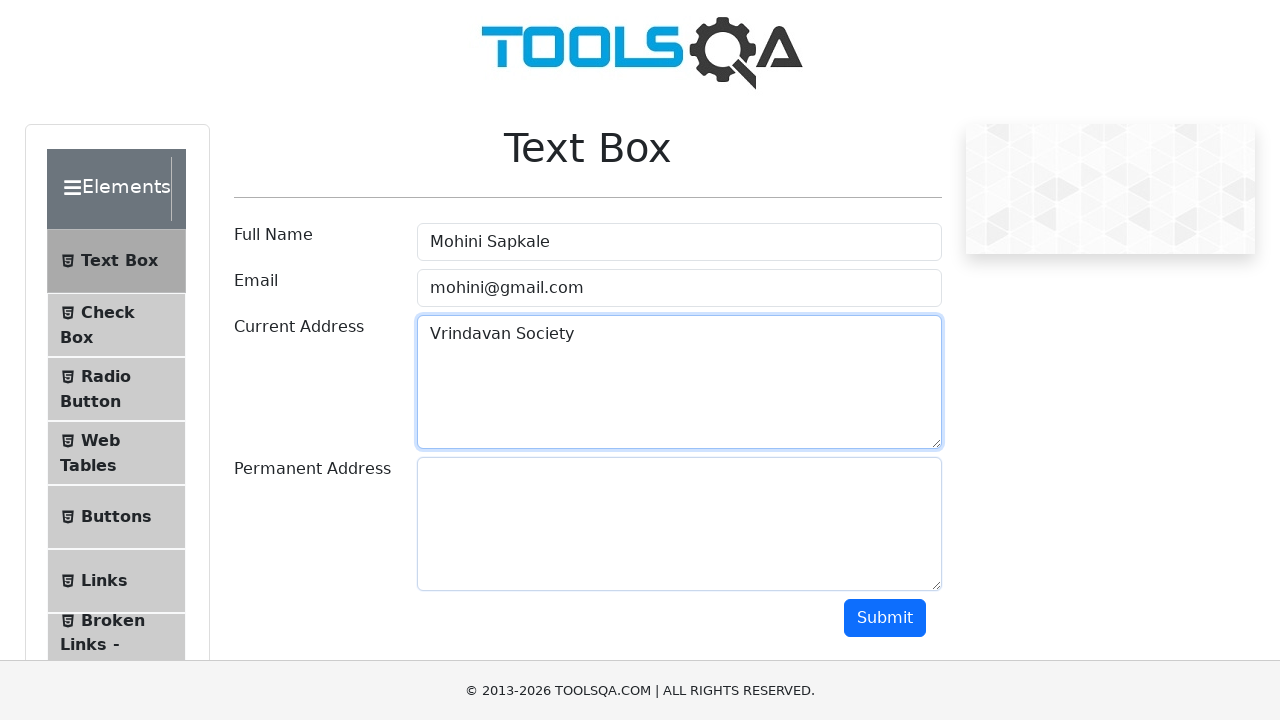

Pressed Control key down to paste
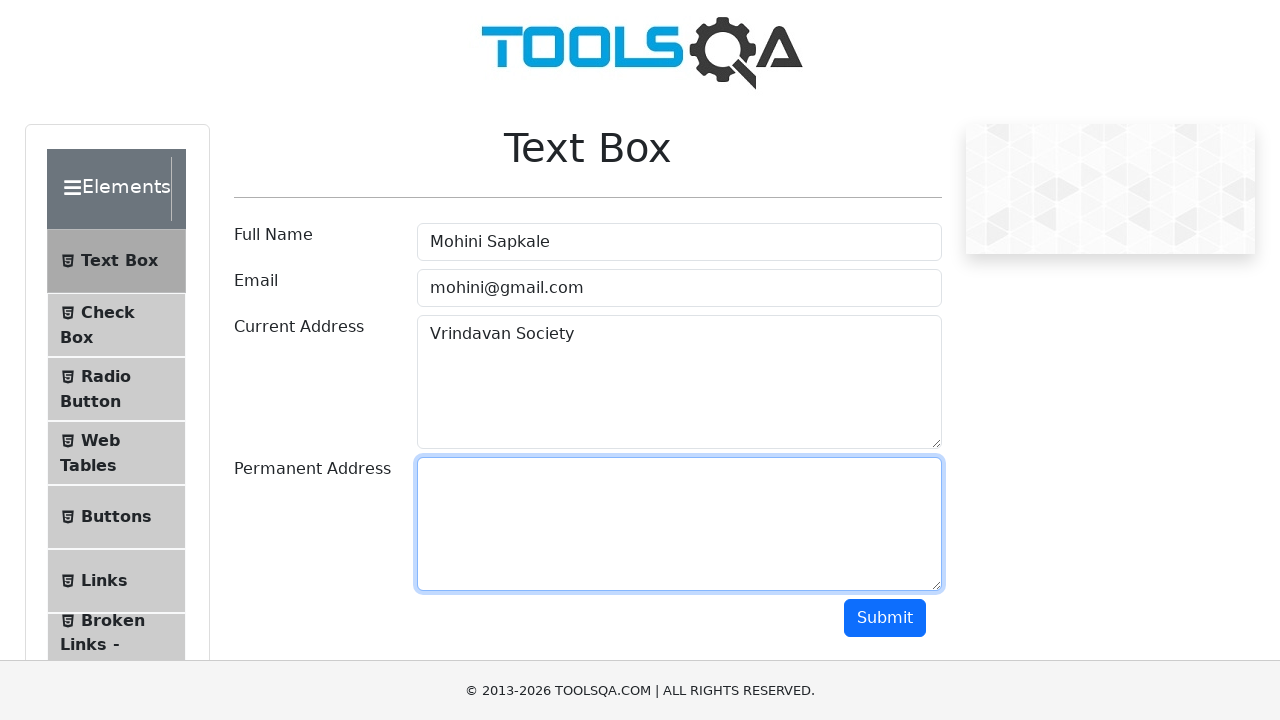

Pressed 'v' to paste Current Address into Permanent Address field
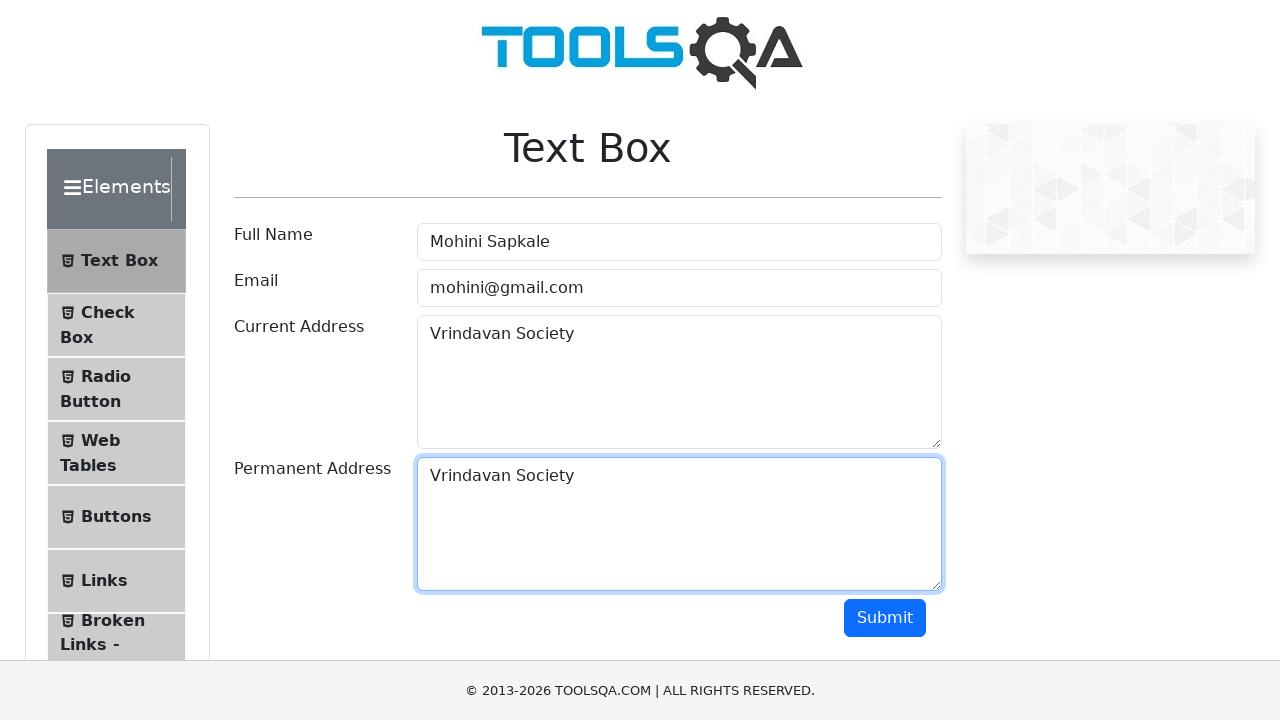

Released Control key after pasting
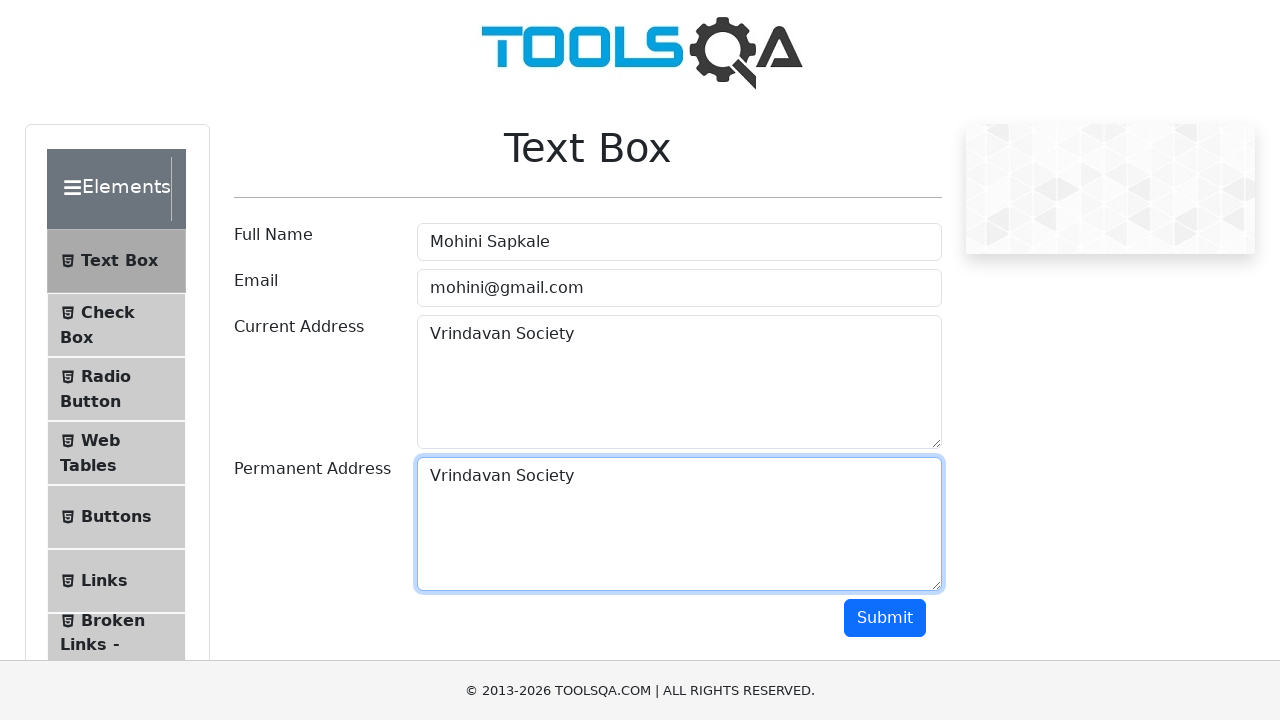

Clicked Submit button to submit the form at (885, 618) on #submit
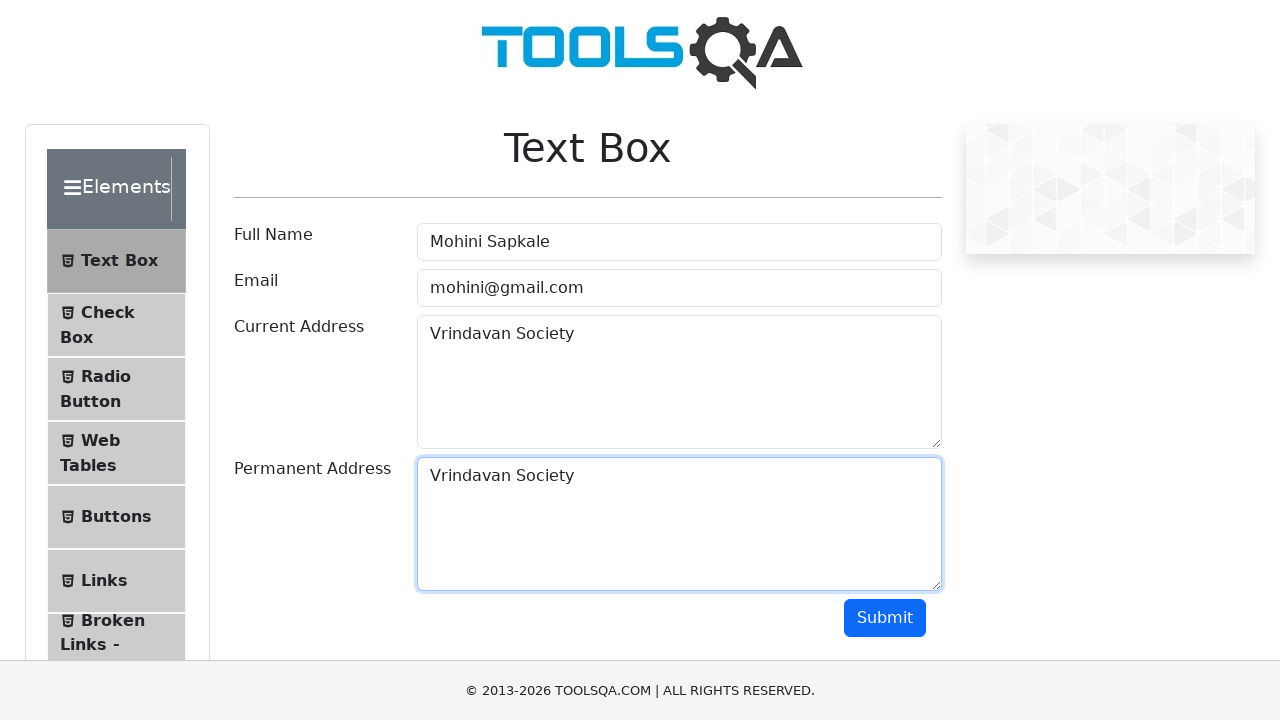

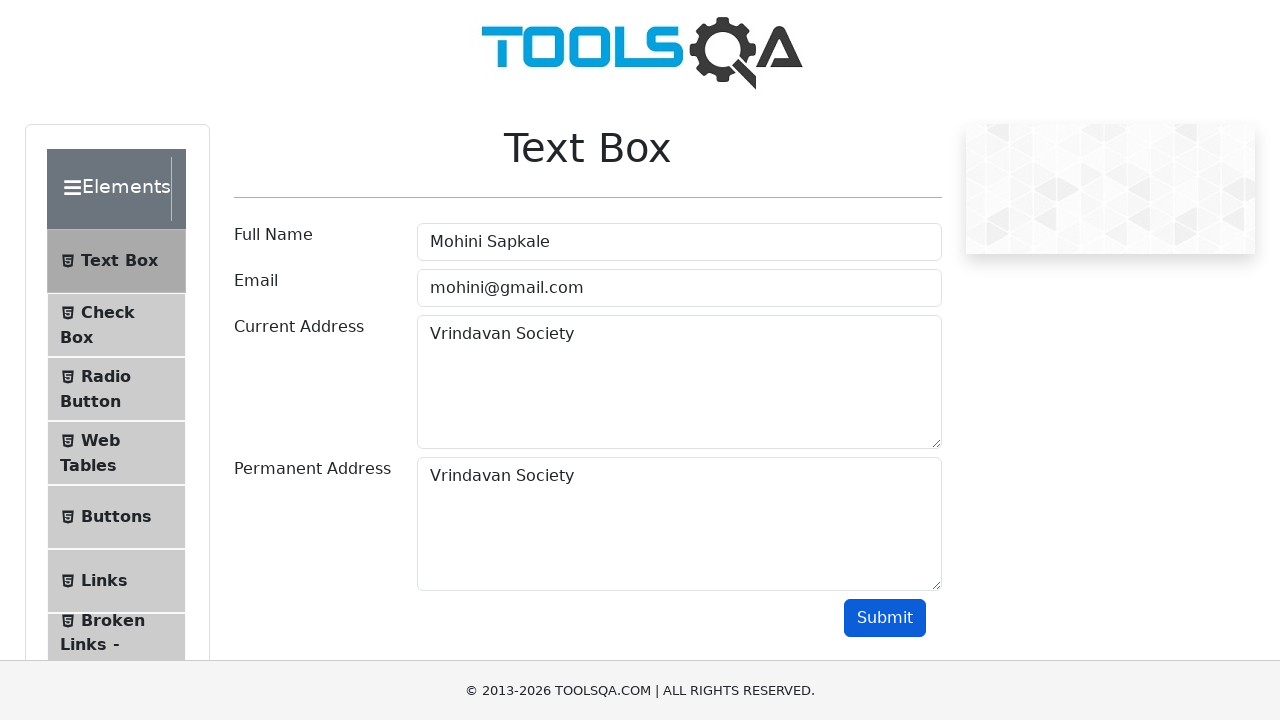